Tests selecting all checkboxes on the checkbox page by clicking any unchecked boxes to ensure both are selected

Starting URL: https://the-internet.herokuapp.com/checkboxes

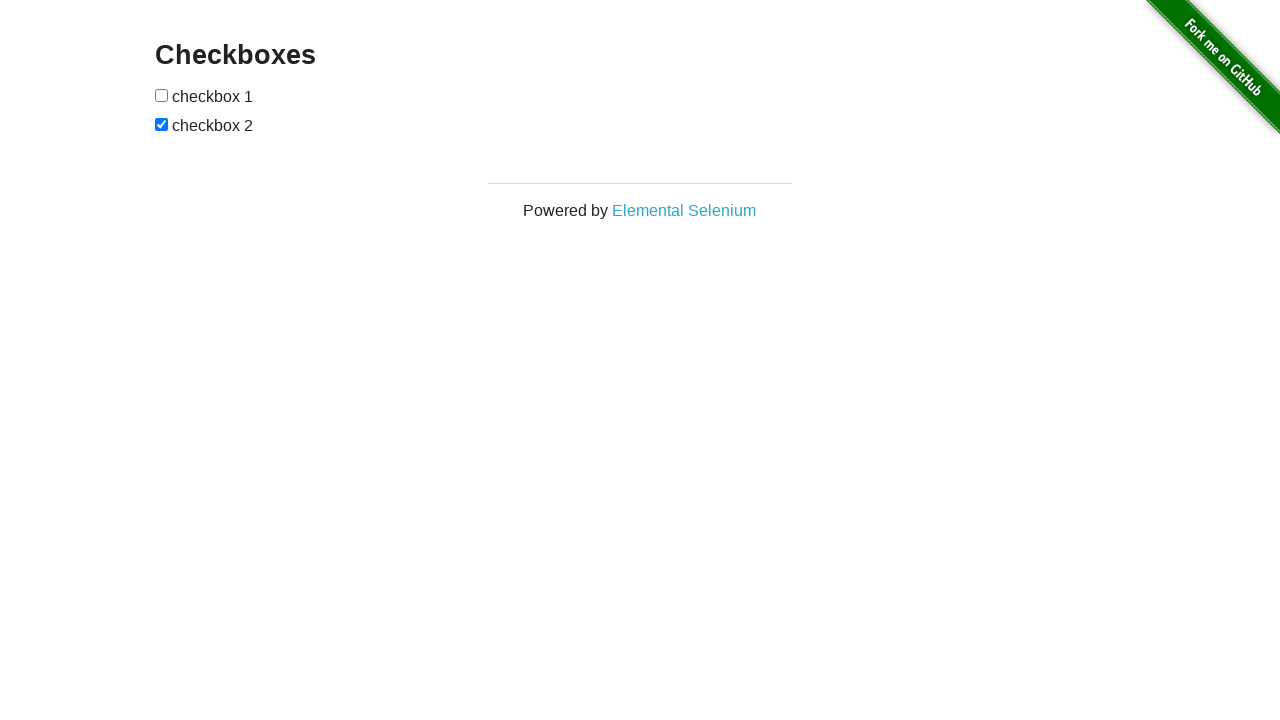

Navigated to checkbox page
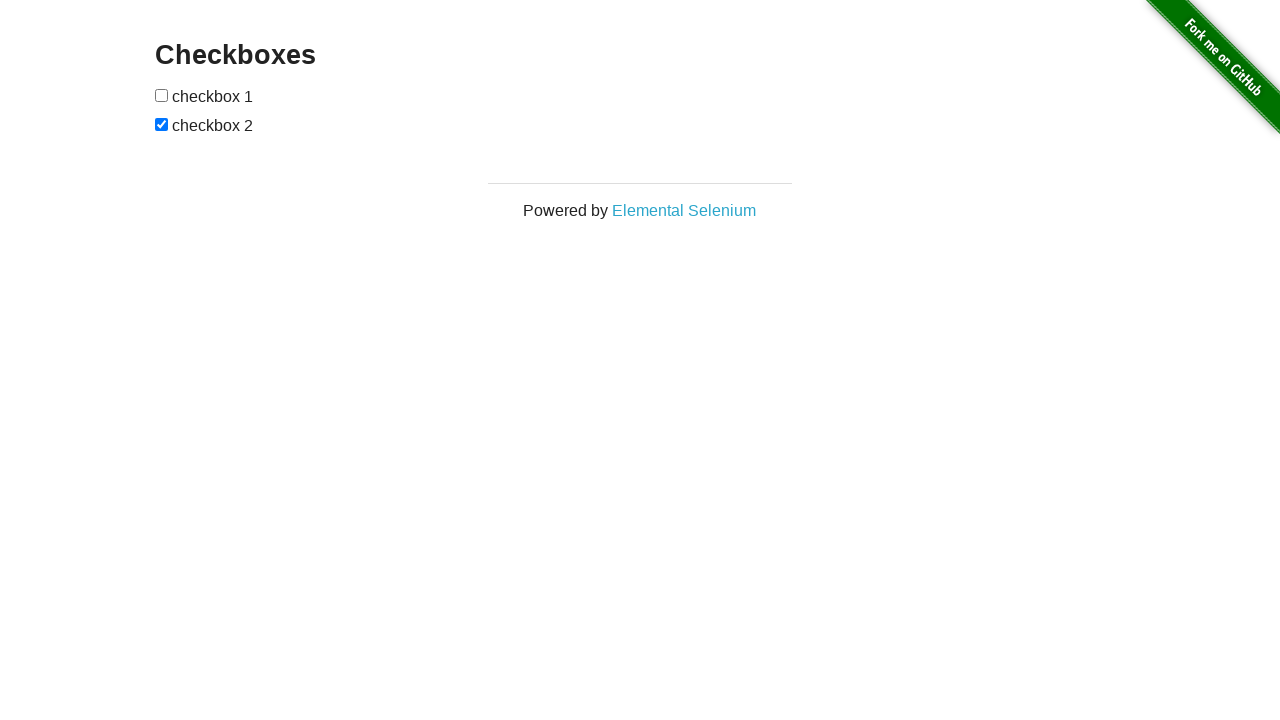

Located all checkboxes on the page
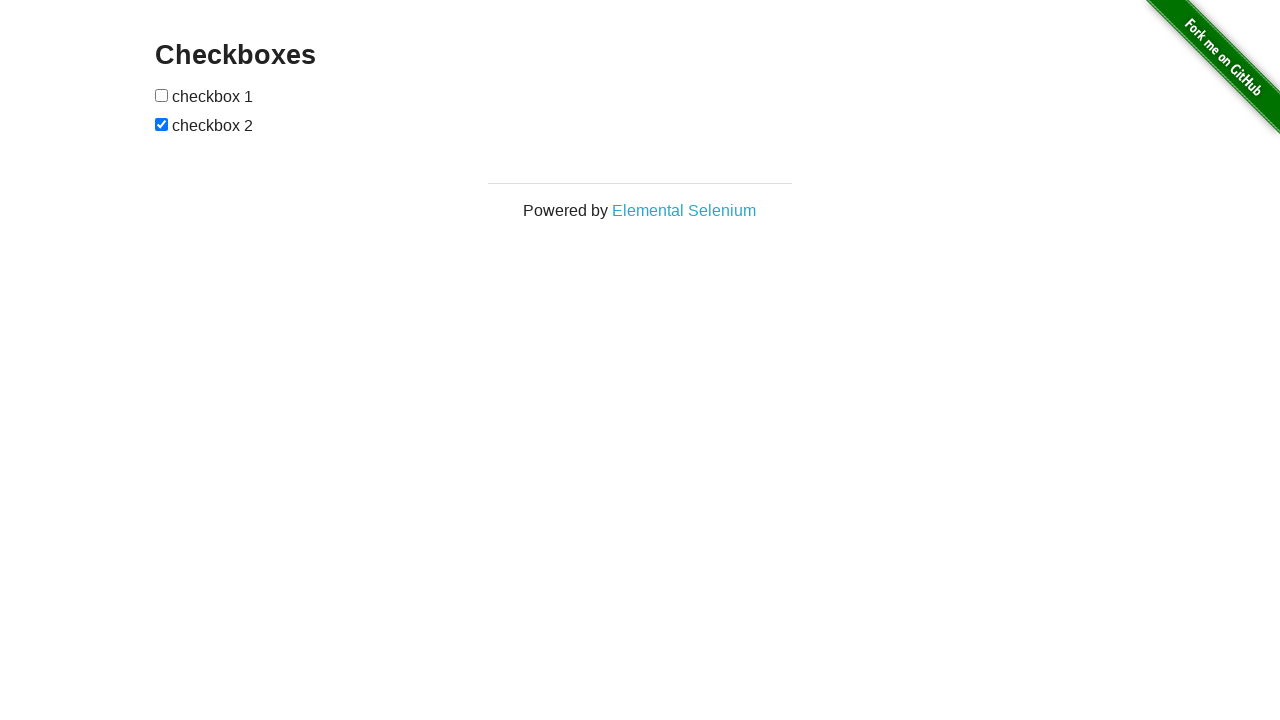

Selected first checkbox element
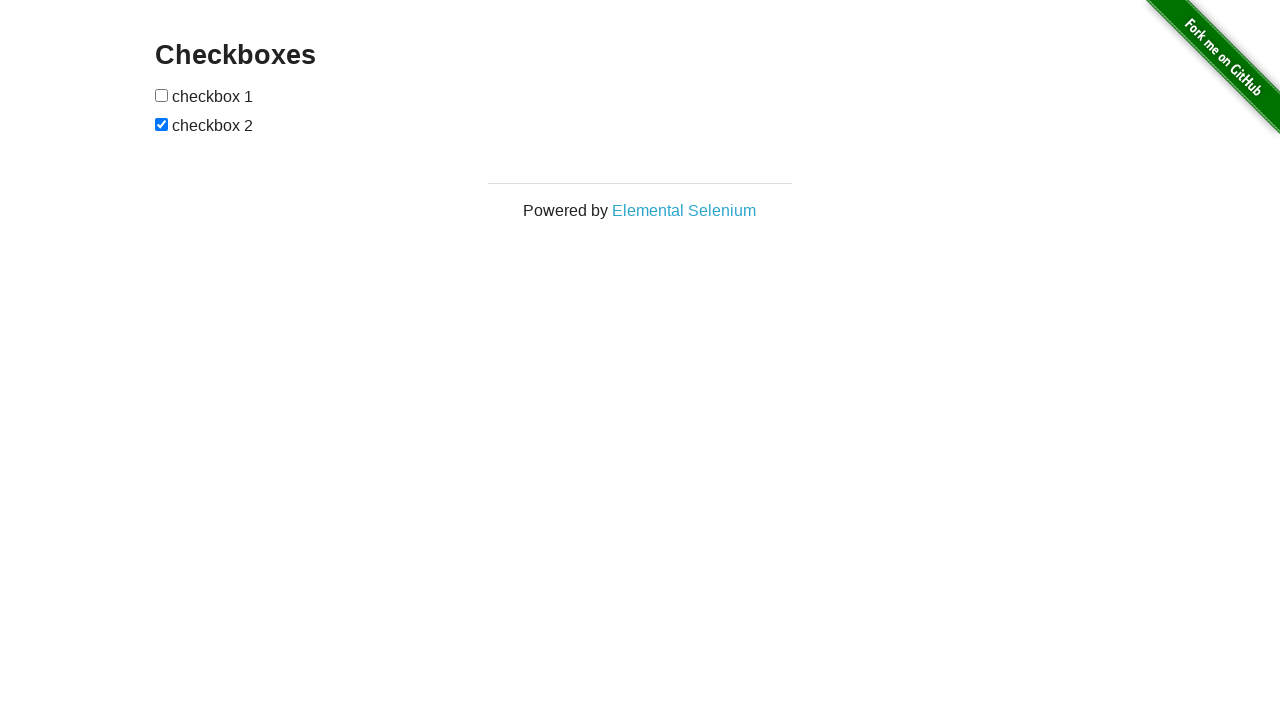

Verified first checkbox is unchecked
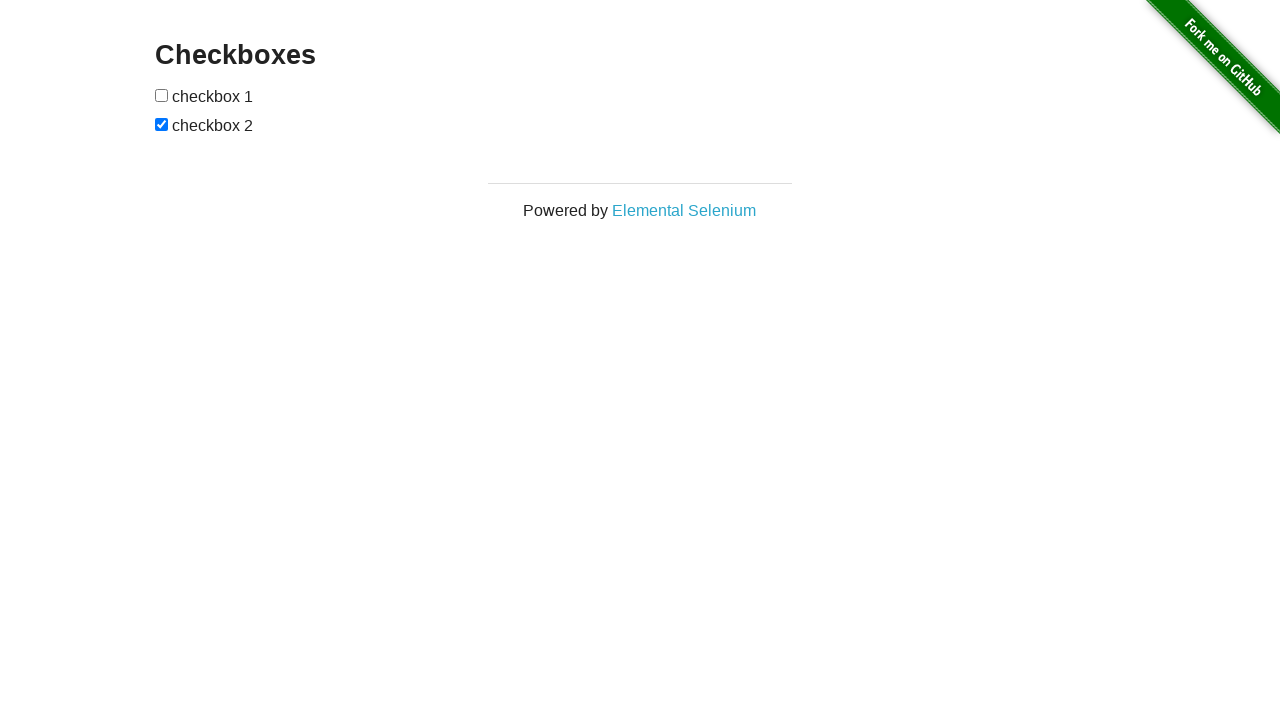

Clicked first checkbox to select it at (162, 95) on input[type='checkbox'] >> nth=0
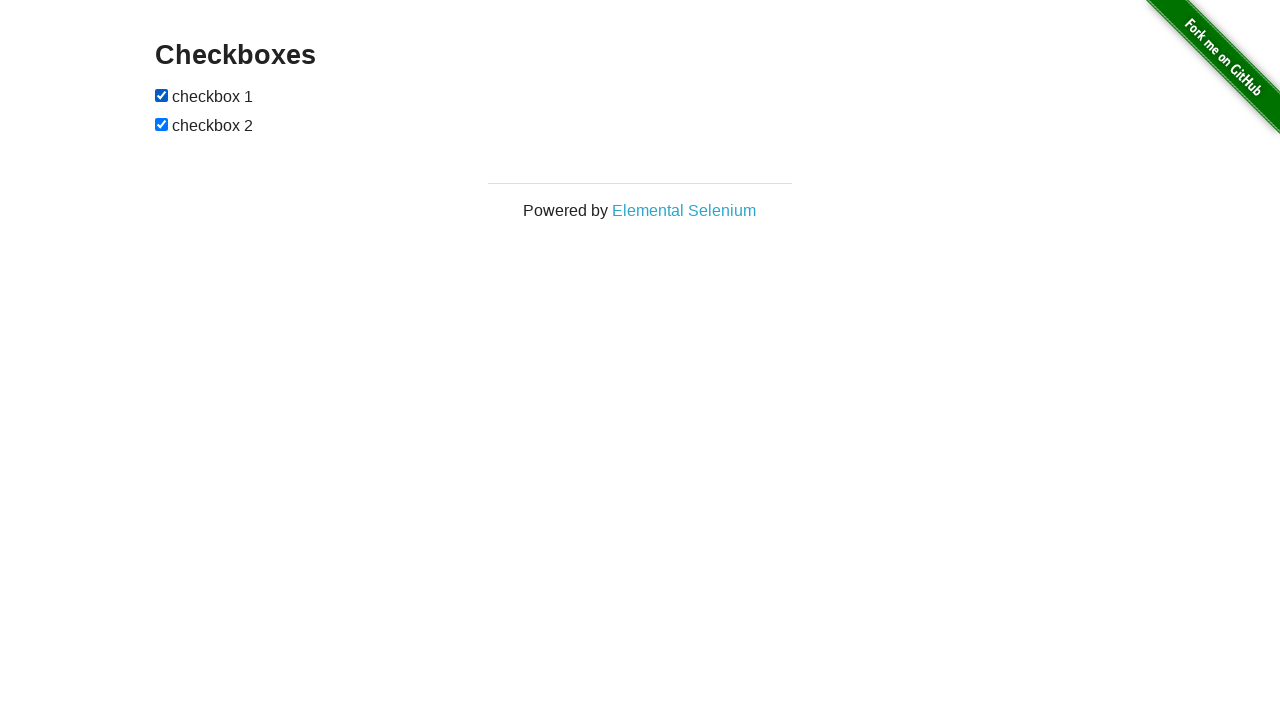

Selected second checkbox element
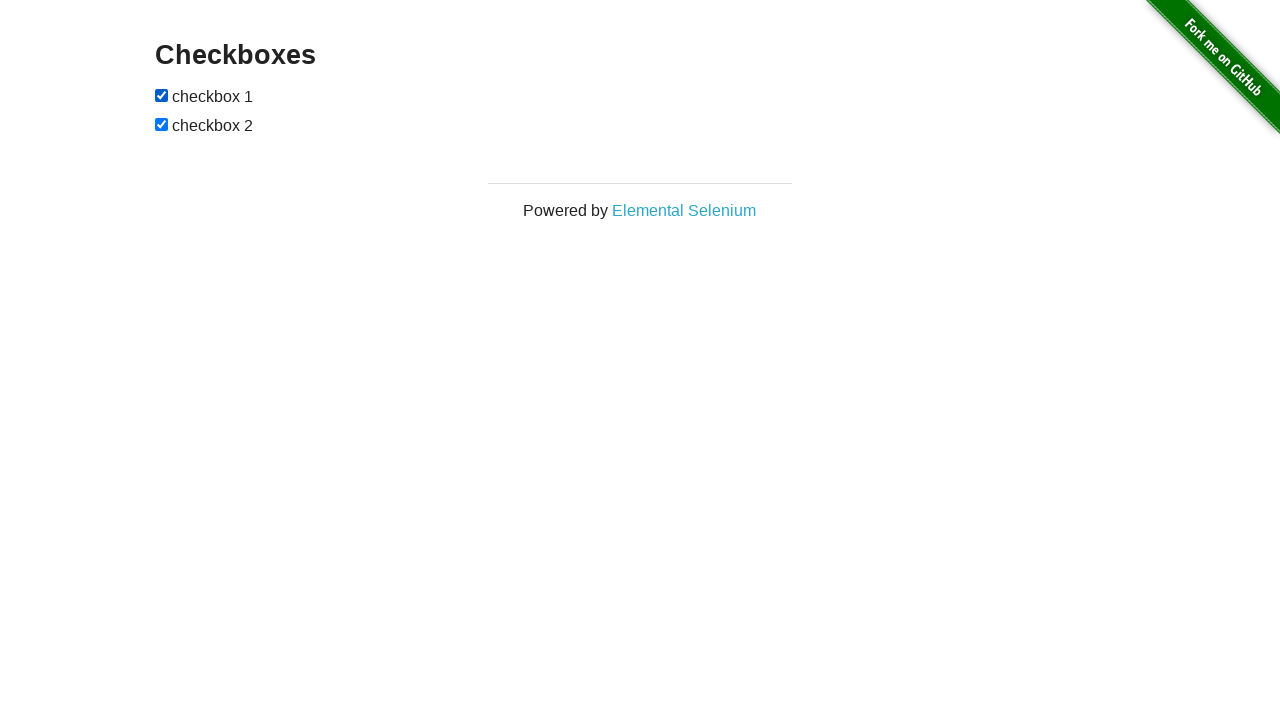

Second checkbox was already checked
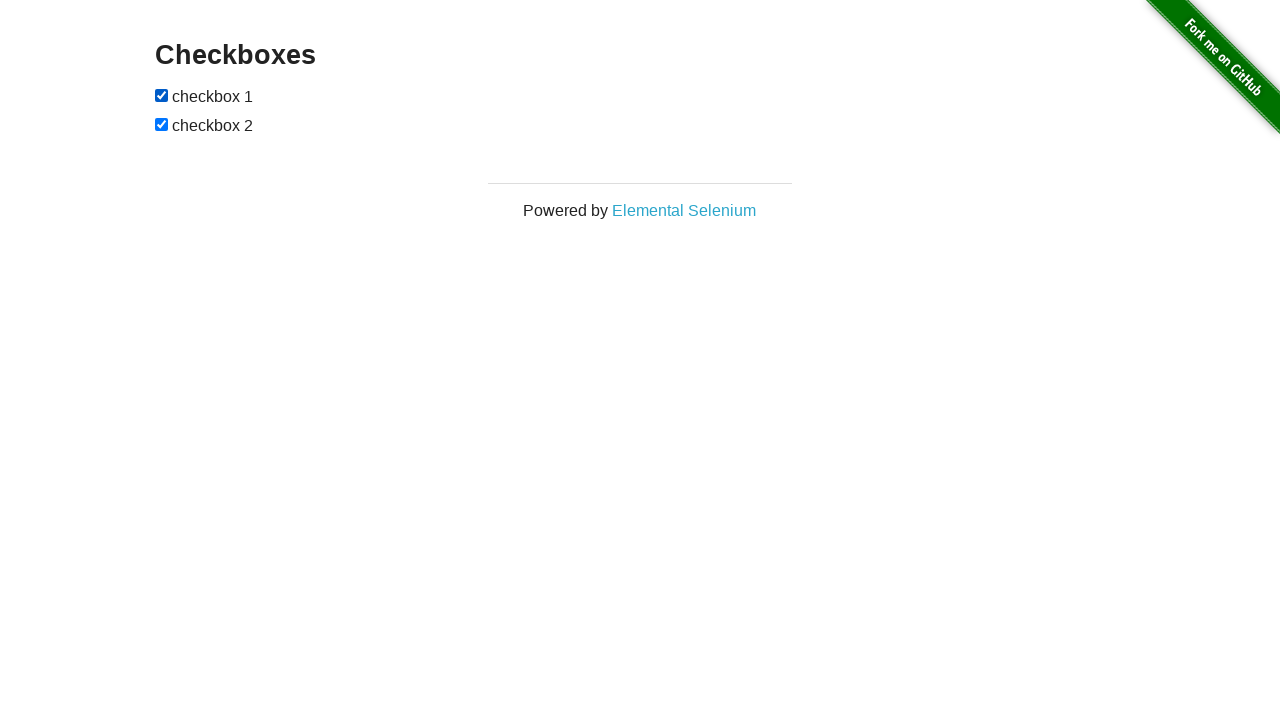

Verified first checkbox is checked
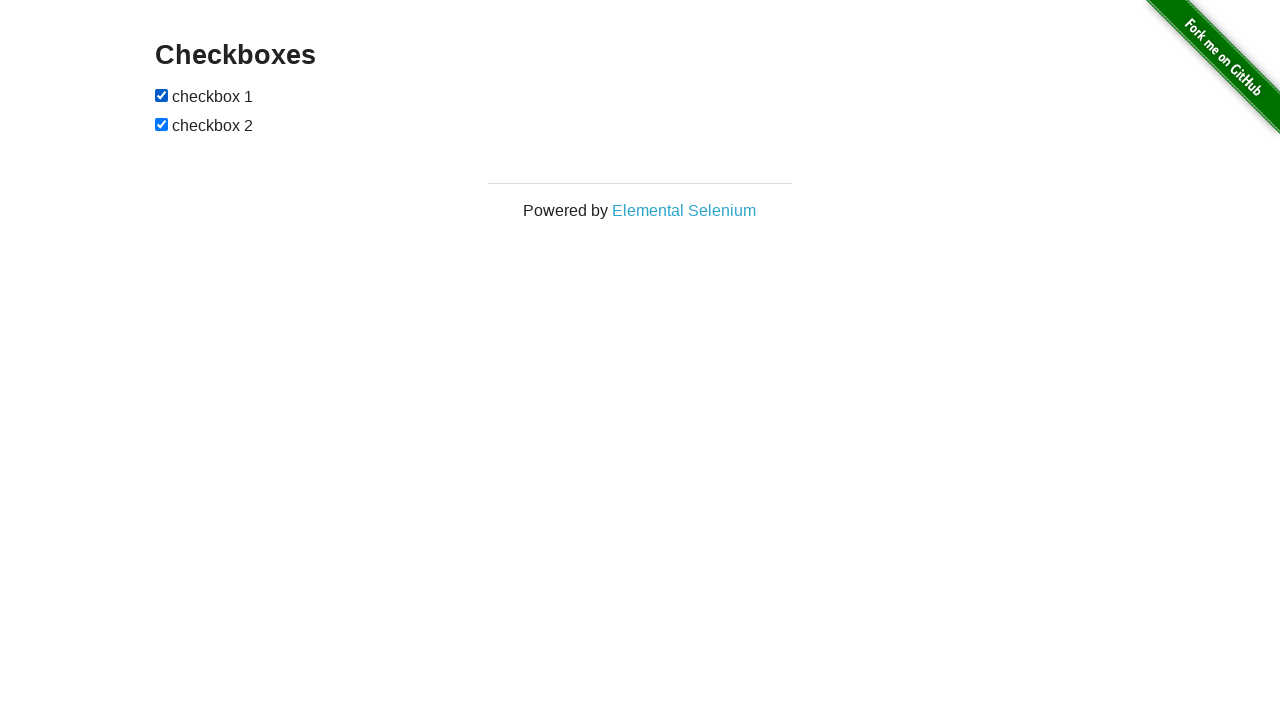

Verified second checkbox is checked
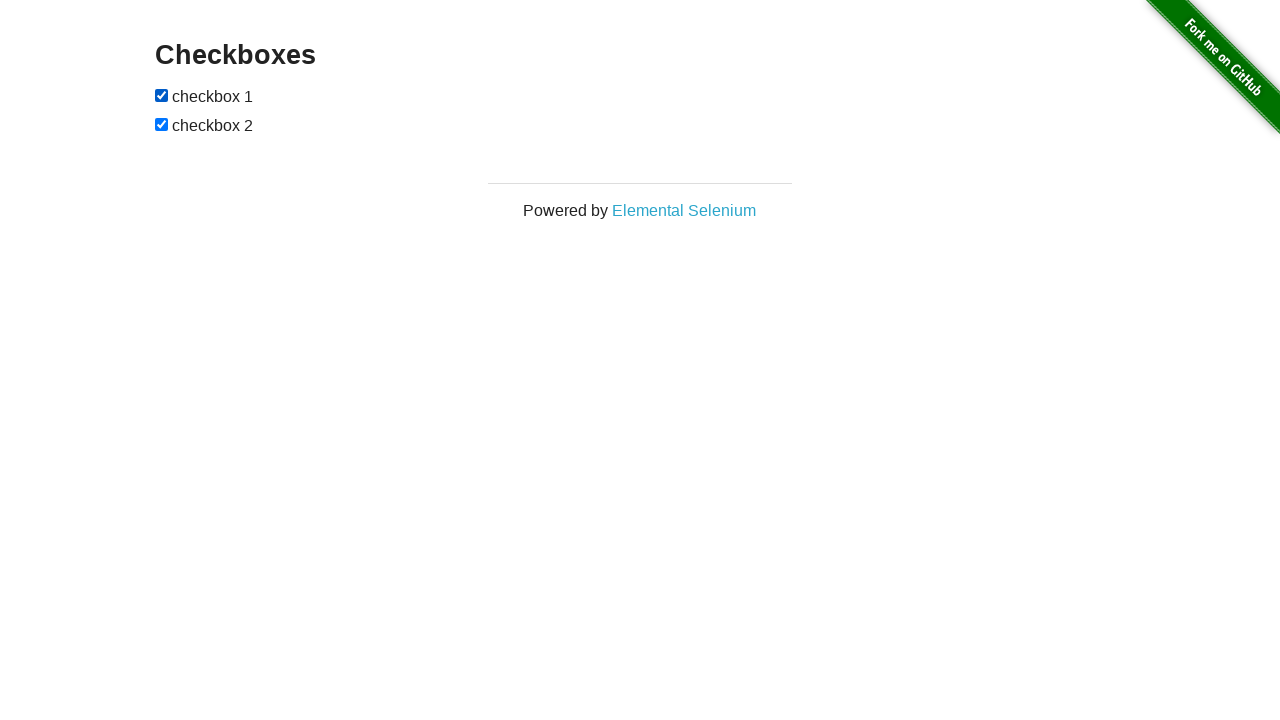

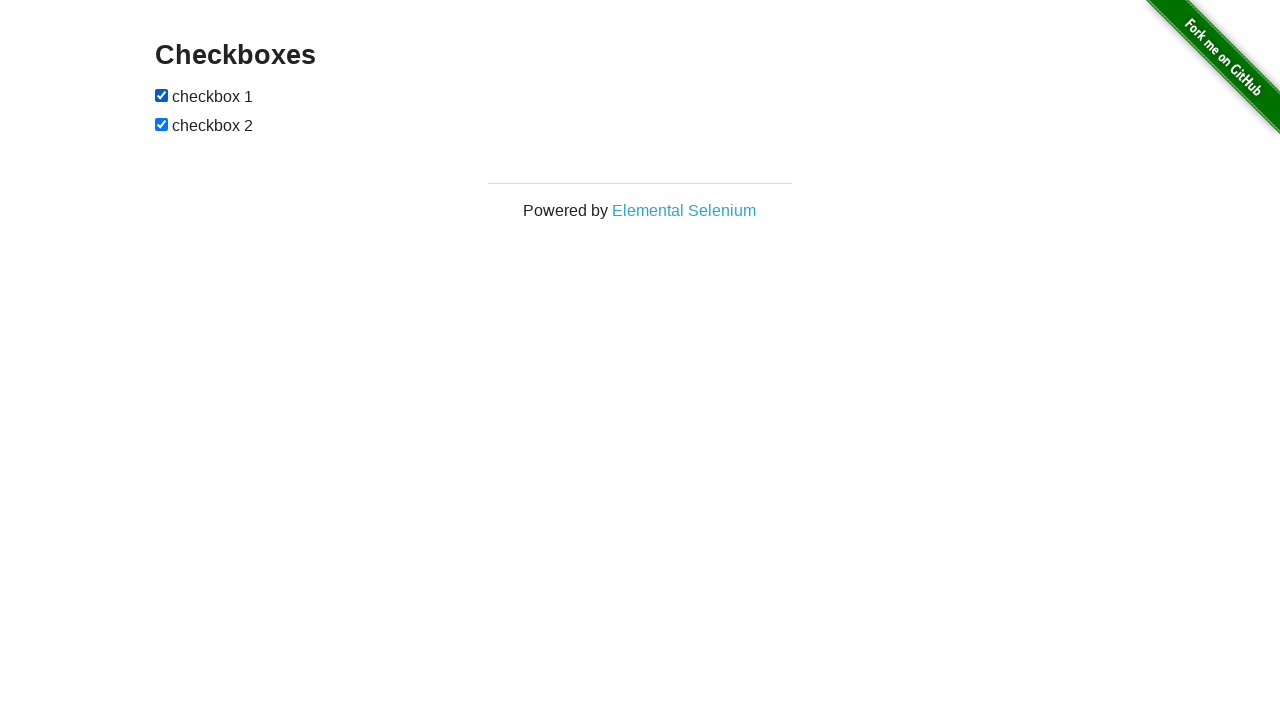